Tests that digital characters can be entered into a number input field

Starting URL: http://the-internet.herokuapp.com/inputs

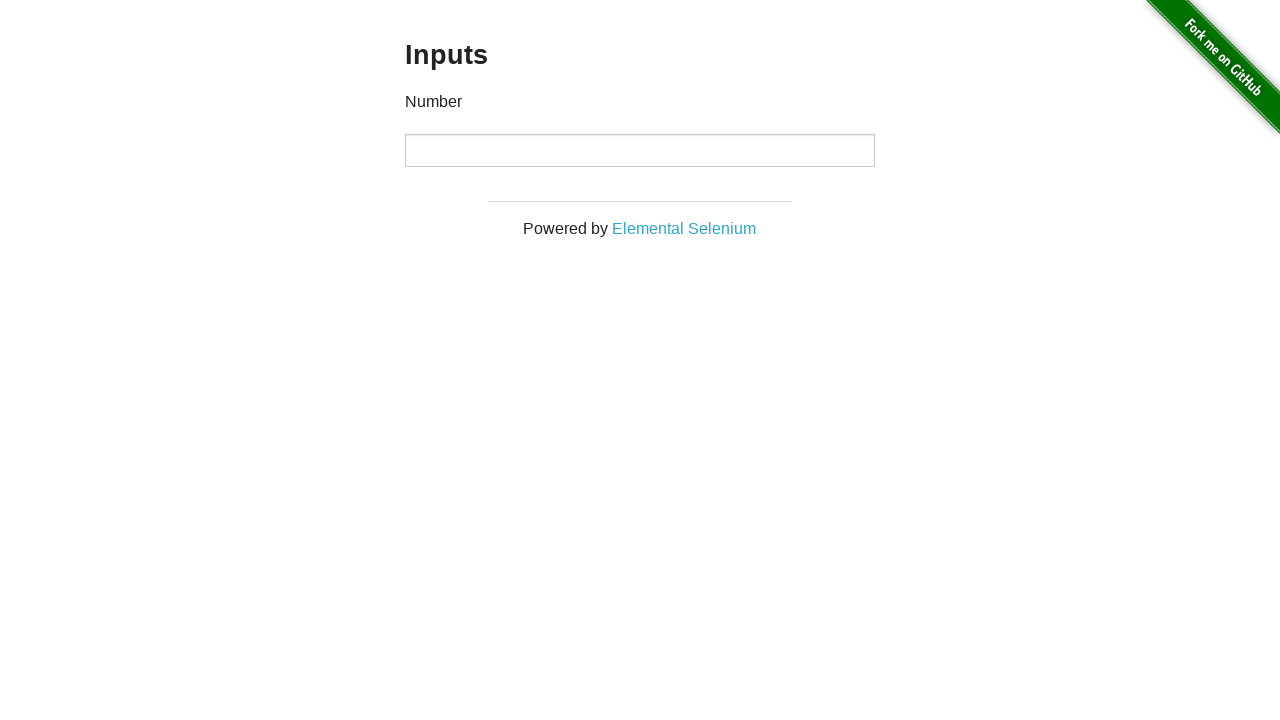

Navigated to the inputs page
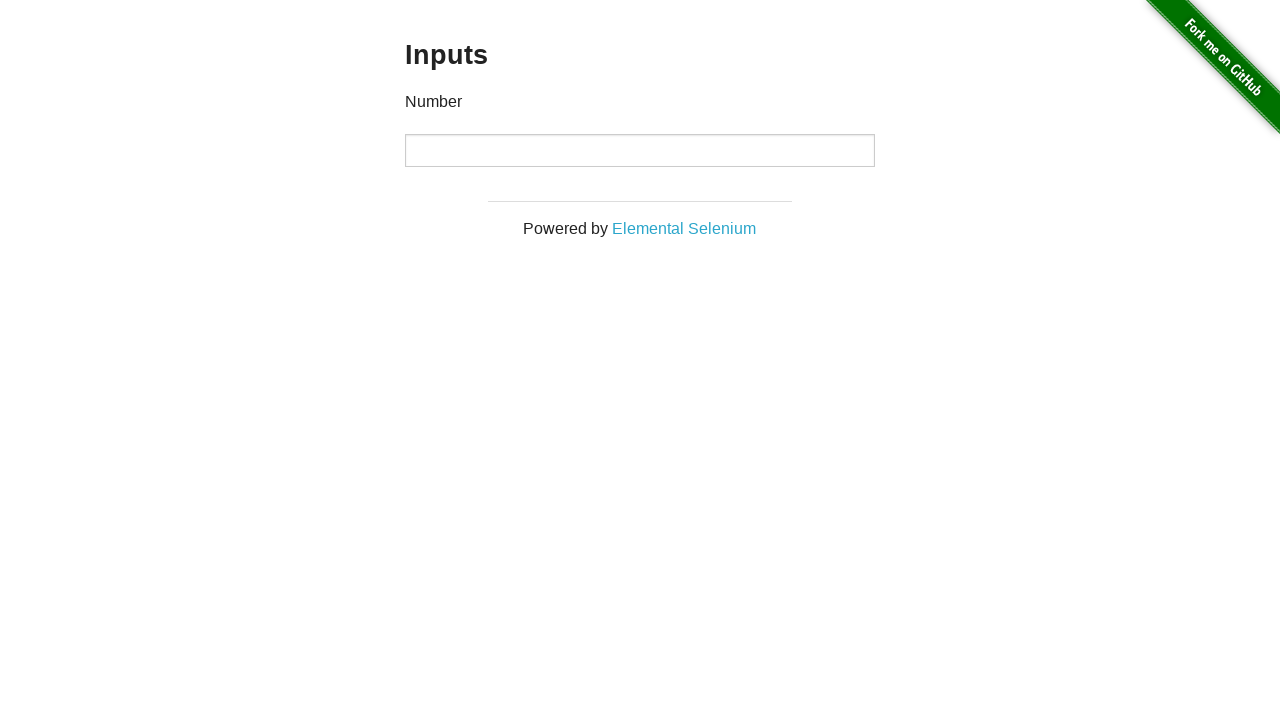

Located the number input field
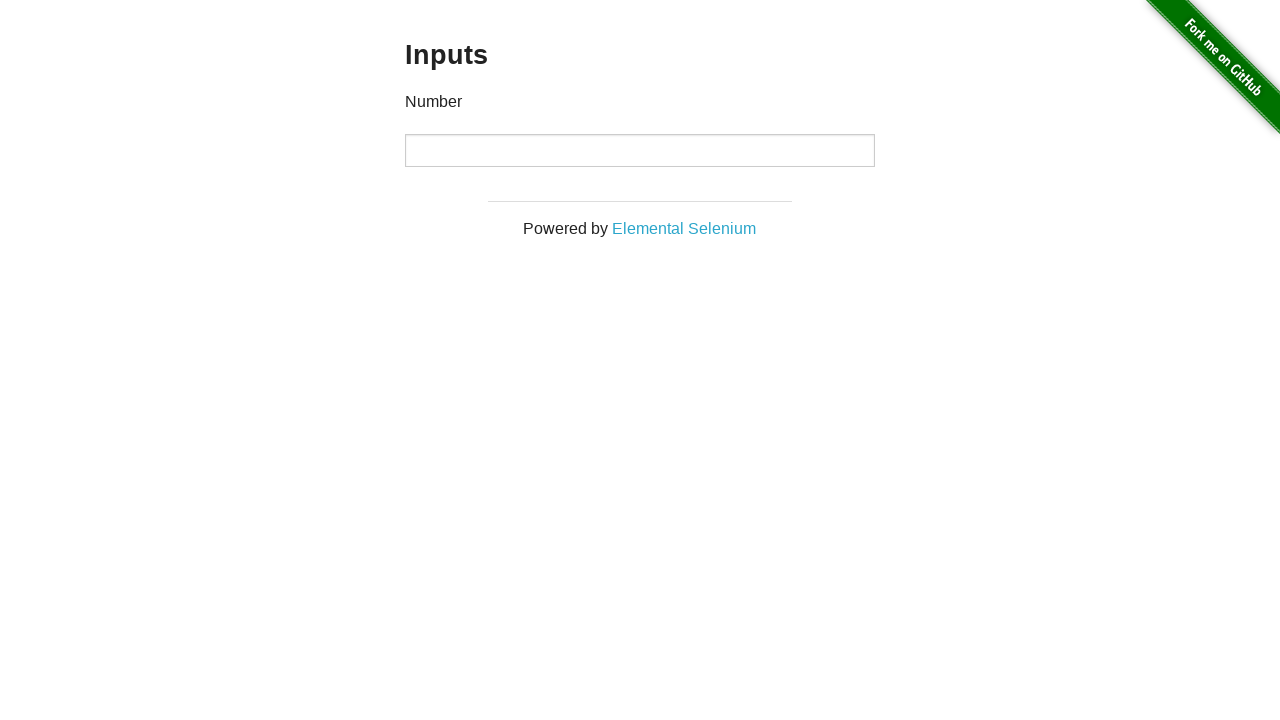

Typed digital character '5' into the input field on input
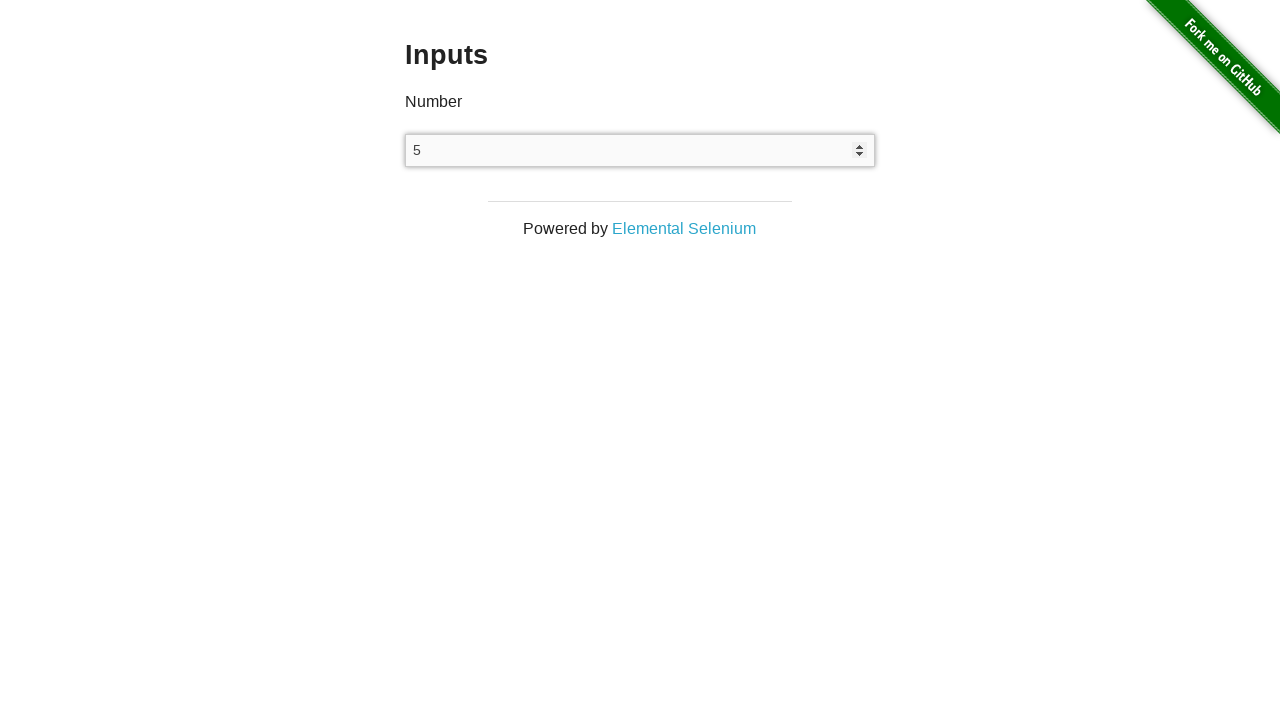

Verified that the input field contains the value '5'
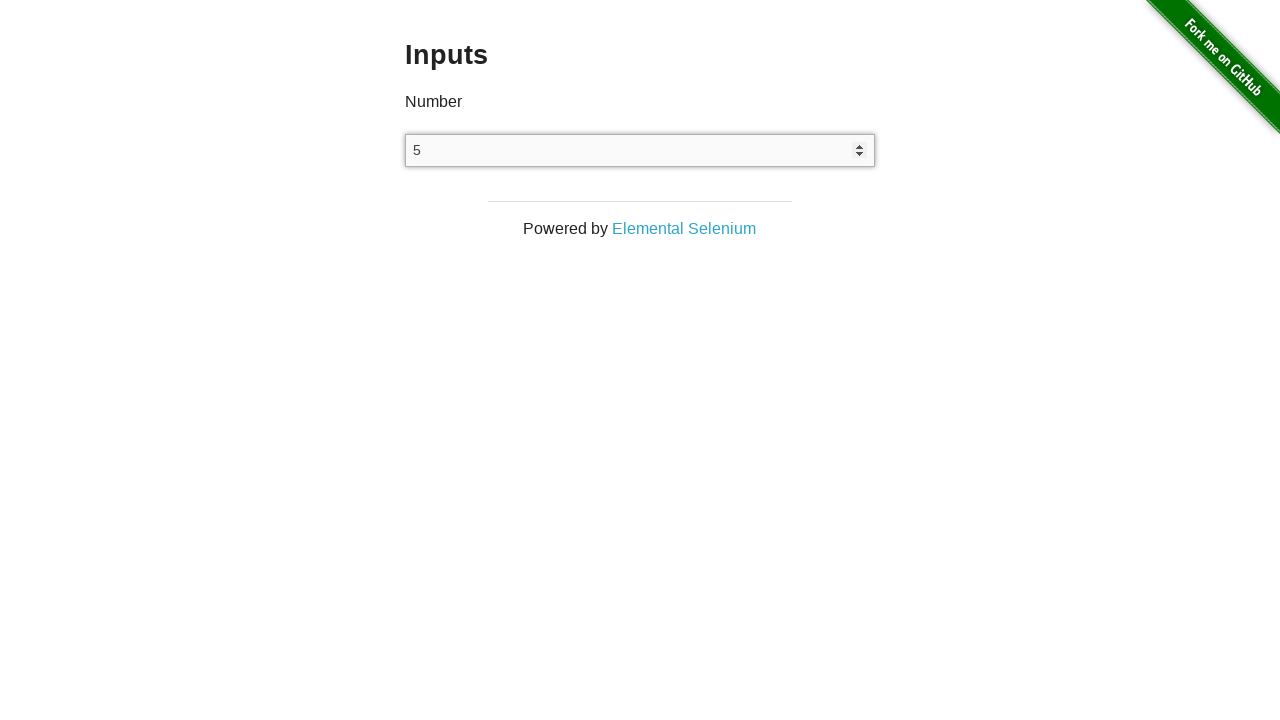

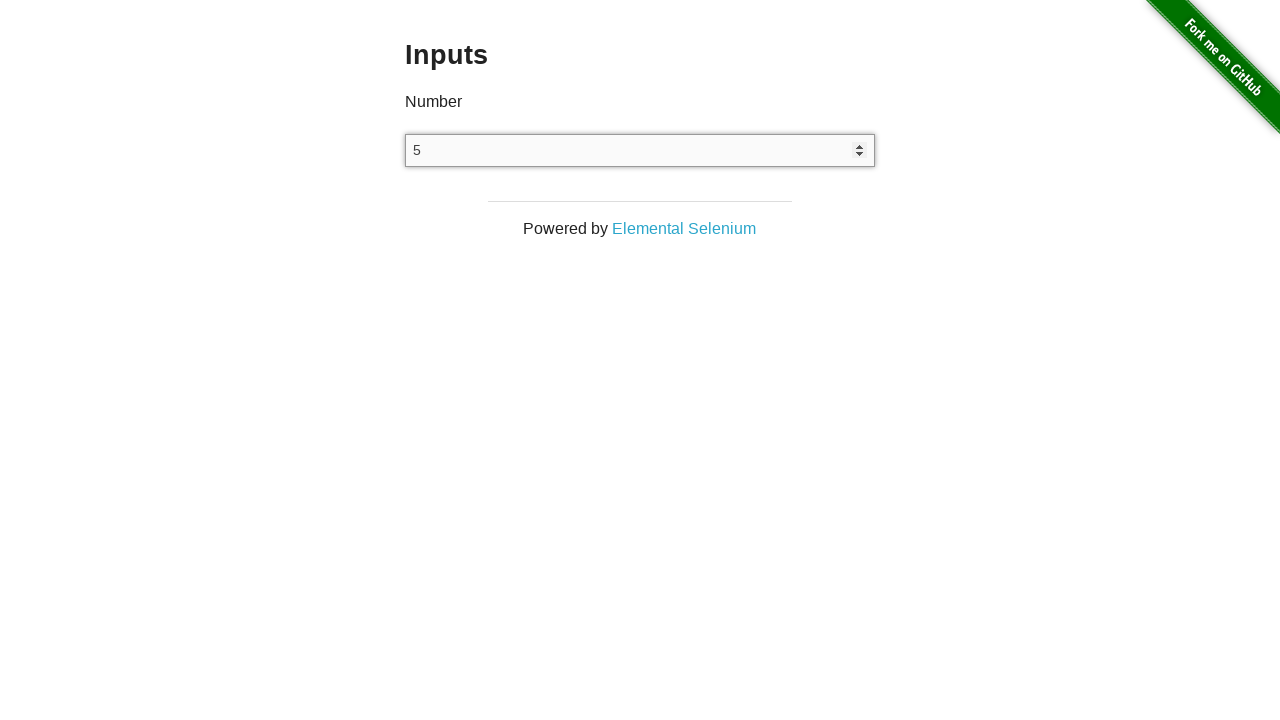